Tests drag and drop action by dragging an element to a target element

Starting URL: https://www.selenium.dev/selenium/web/mouse_interaction.html

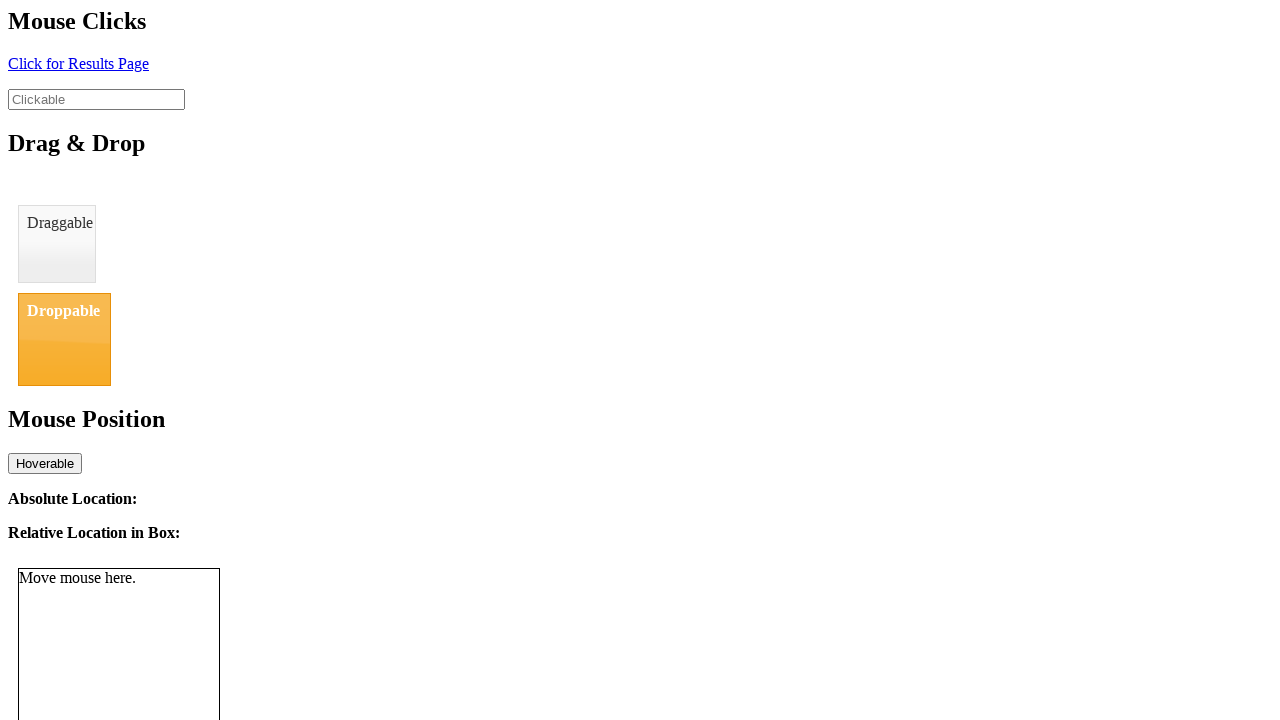

Navigated to mouse interaction test page
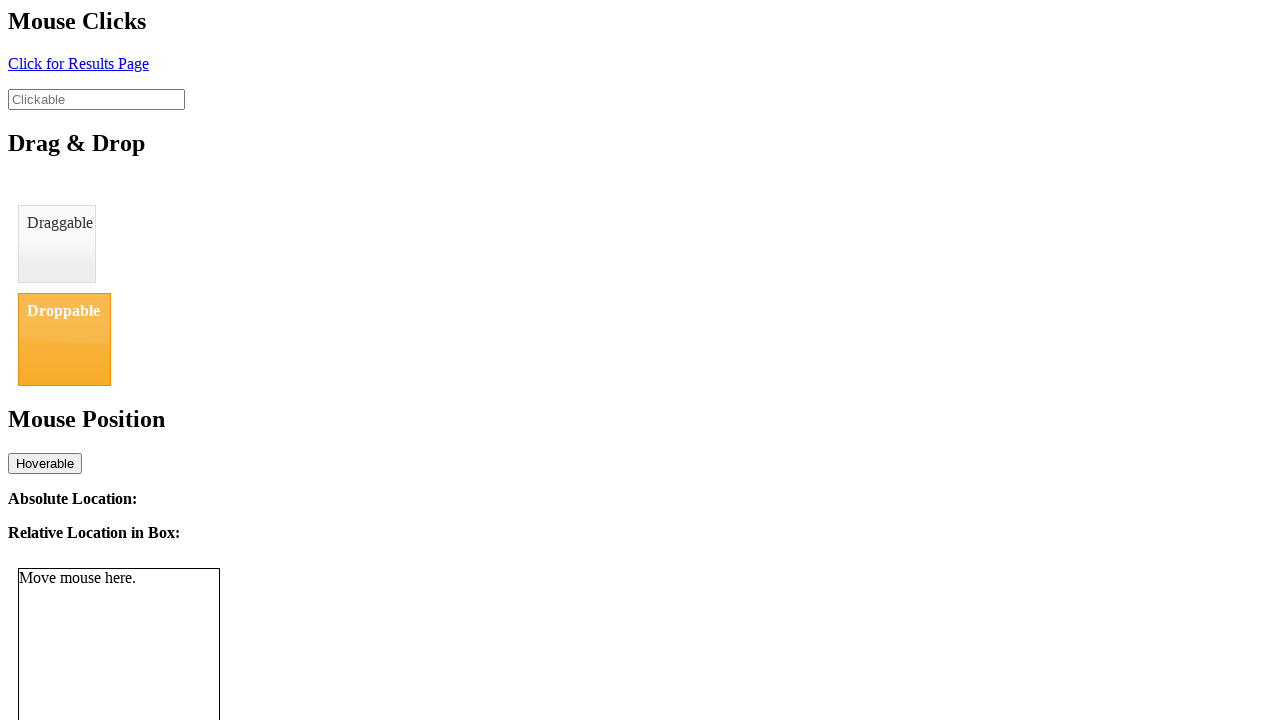

Dragged draggable element to droppable element at (64, 339)
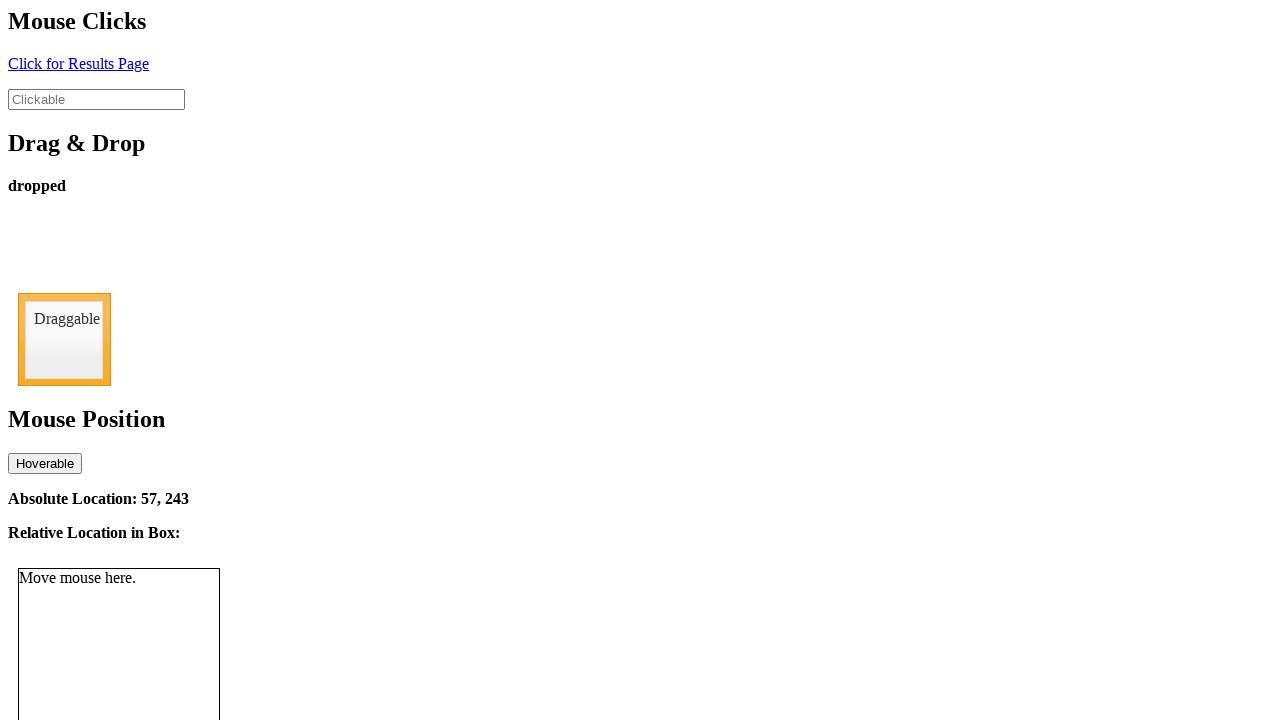

Verified drop status displays 'dropped'
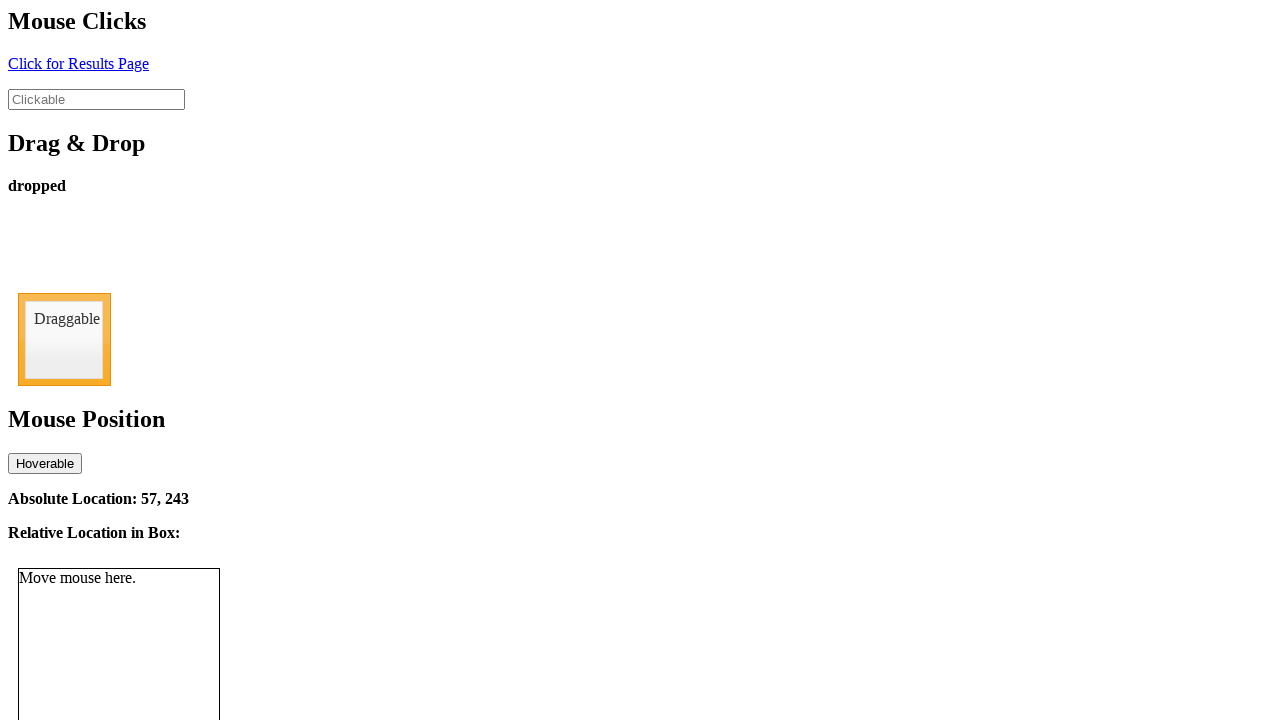

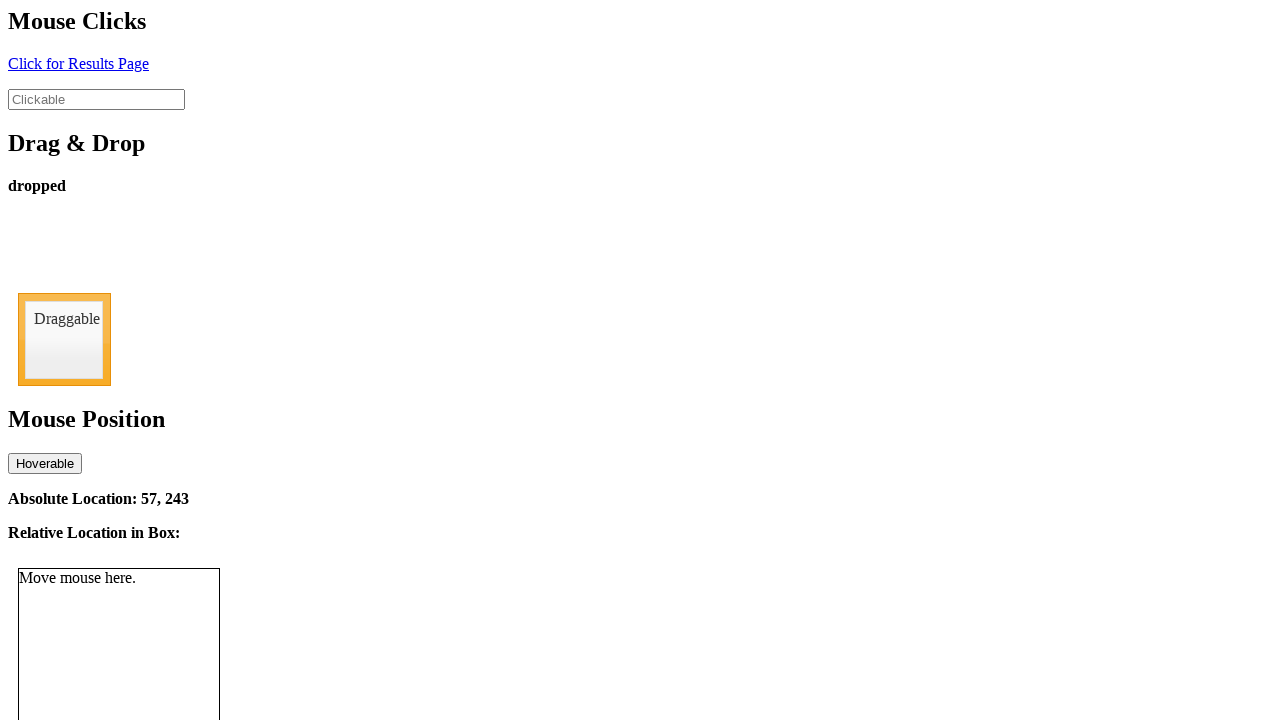